Tests the complete e-commerce order flow on Nestle Vietnam product page by adding products to cart, filling in customer details (name, email, phone, address), selecting shipping and payment methods, and placing the order.

Starting URL: https://dev-landing.onpoint.vn/nestle-vietnam?type=1691036226384

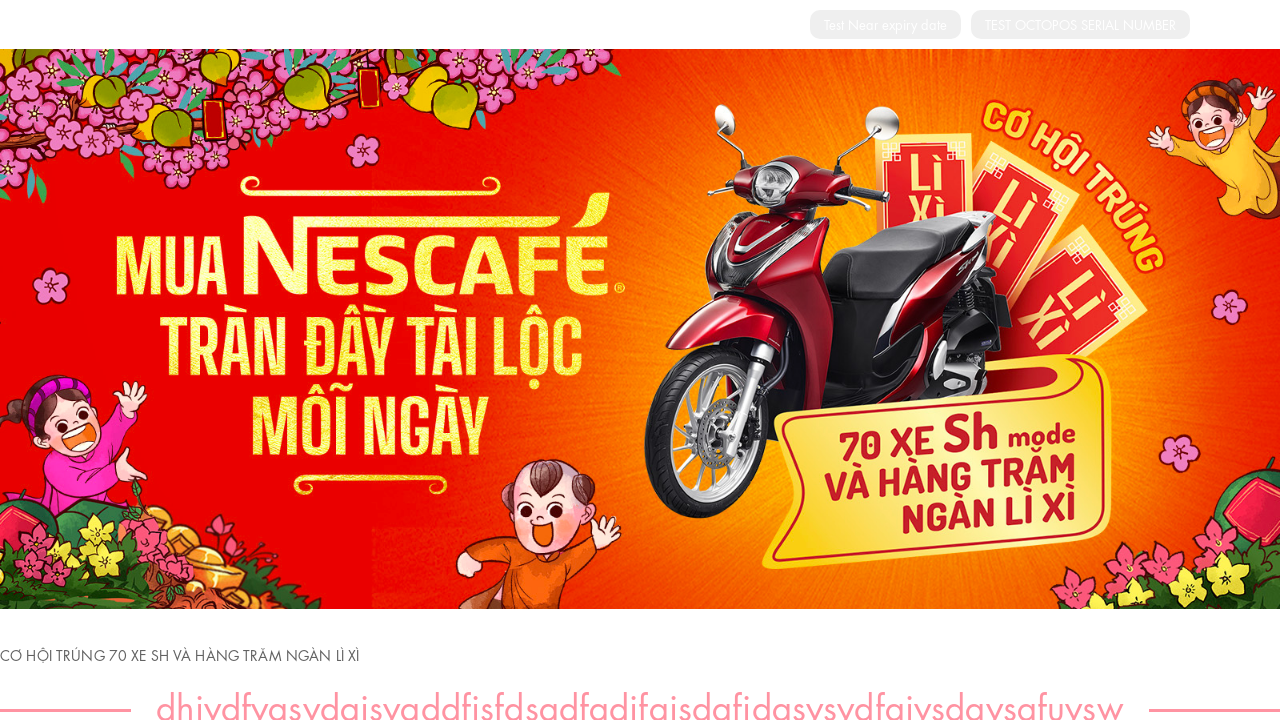

Page loaded with networkidle state
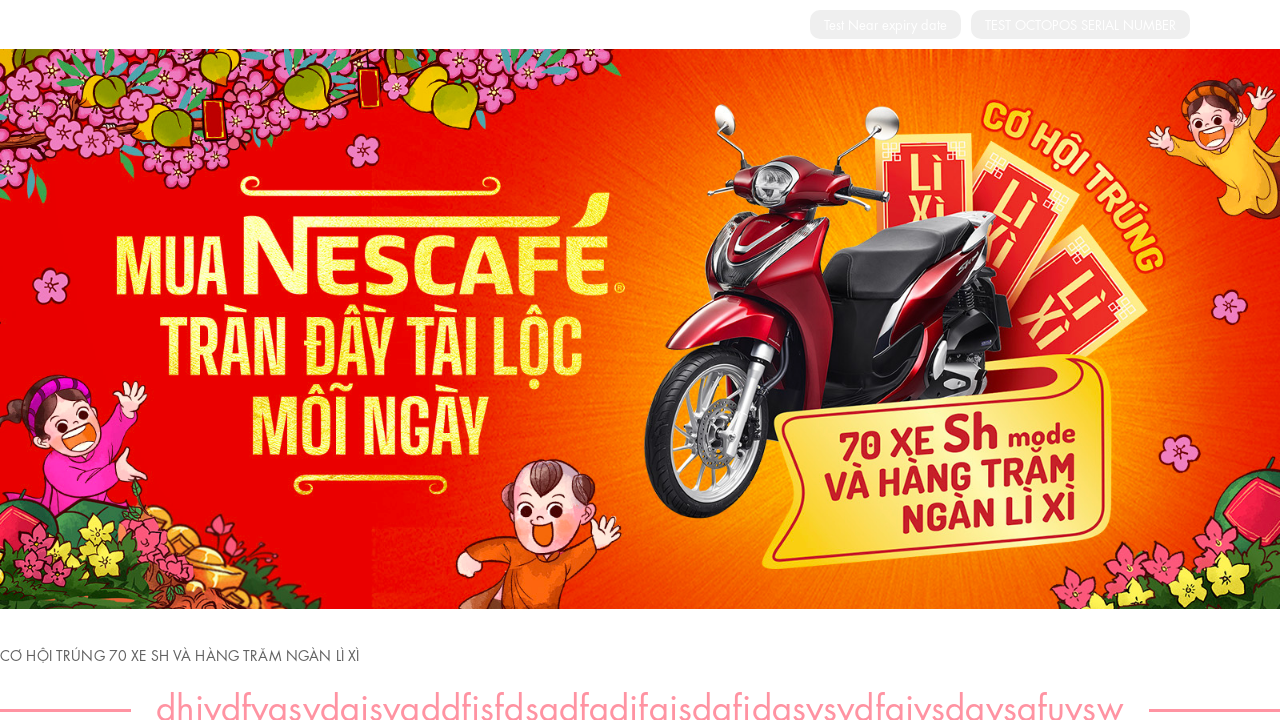

Clicked 'MUA NGAY' (Buy Now) button for Nestle product at (335, 361) on #p-41137nestle-2 >> internal:role=button[name="MUA NGAY"i]
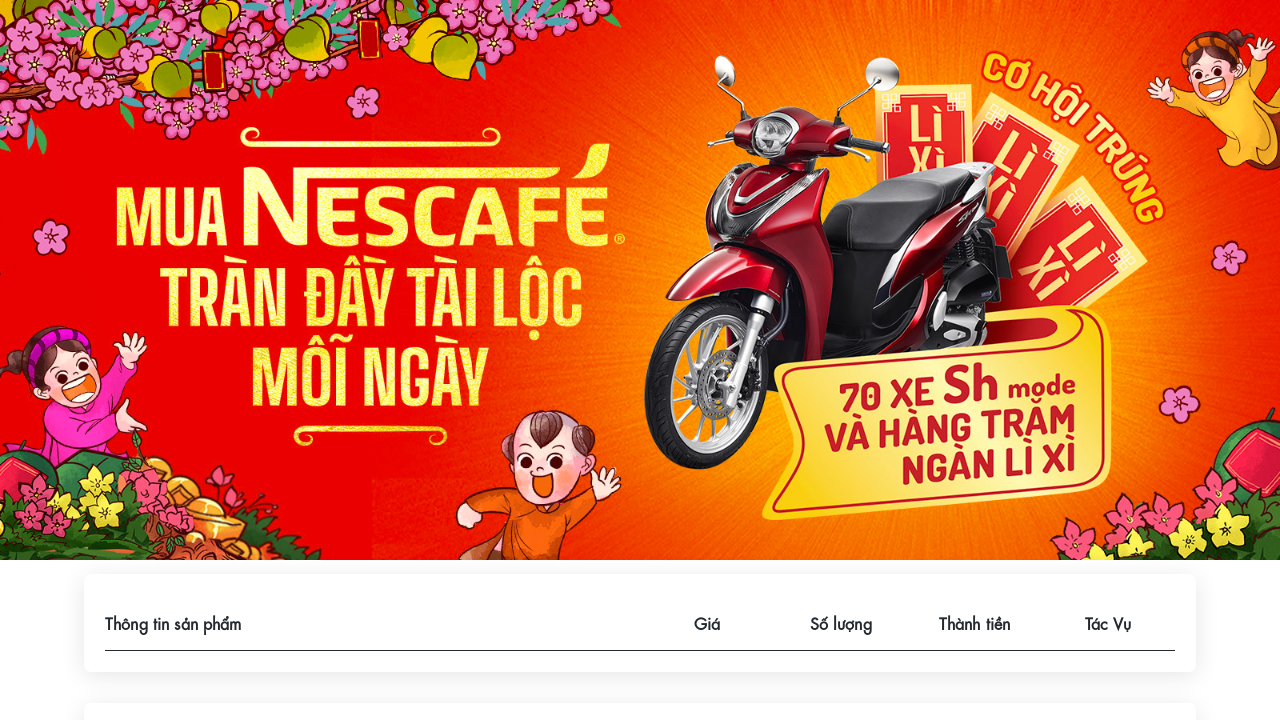

Clicked + button to increase quantity (first click) at (881, 682) on internal:role=button[name="+"i]
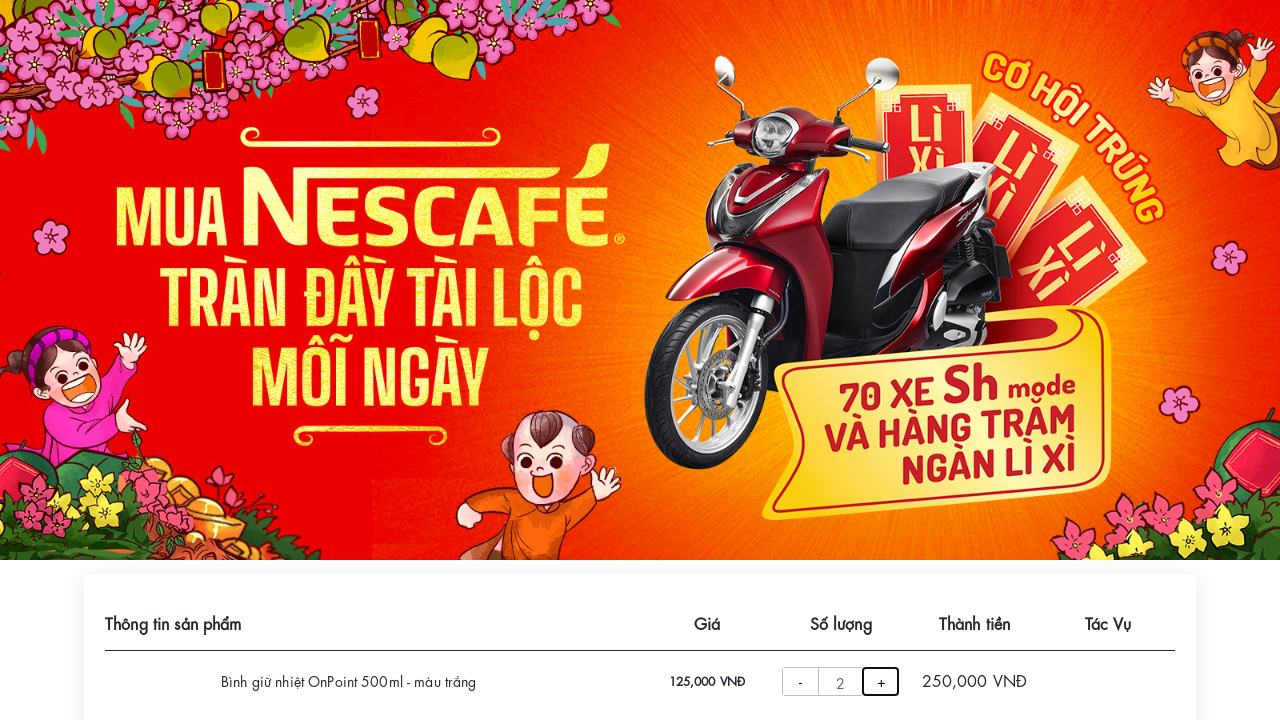

Clicked + button to increase quantity (second click) at (881, 682) on internal:role=button[name="+"i]
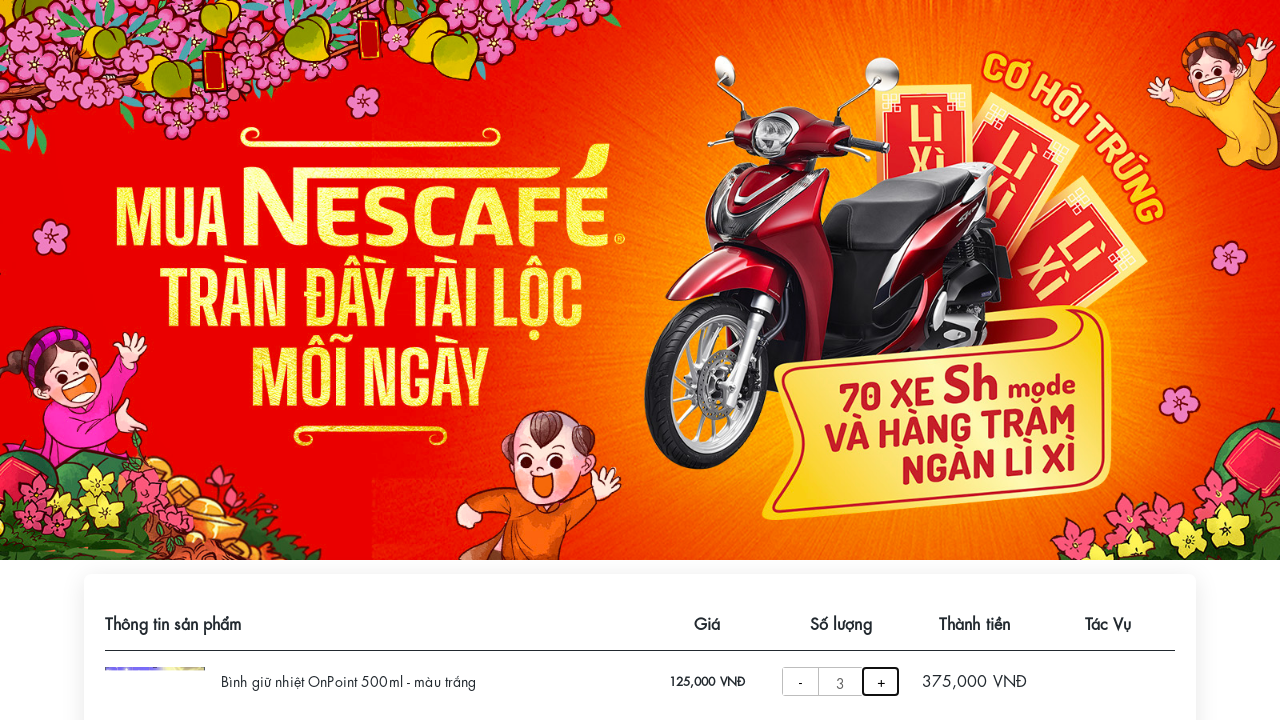

Clicked on full name input field at (366, 361) on input[name="full_name"]
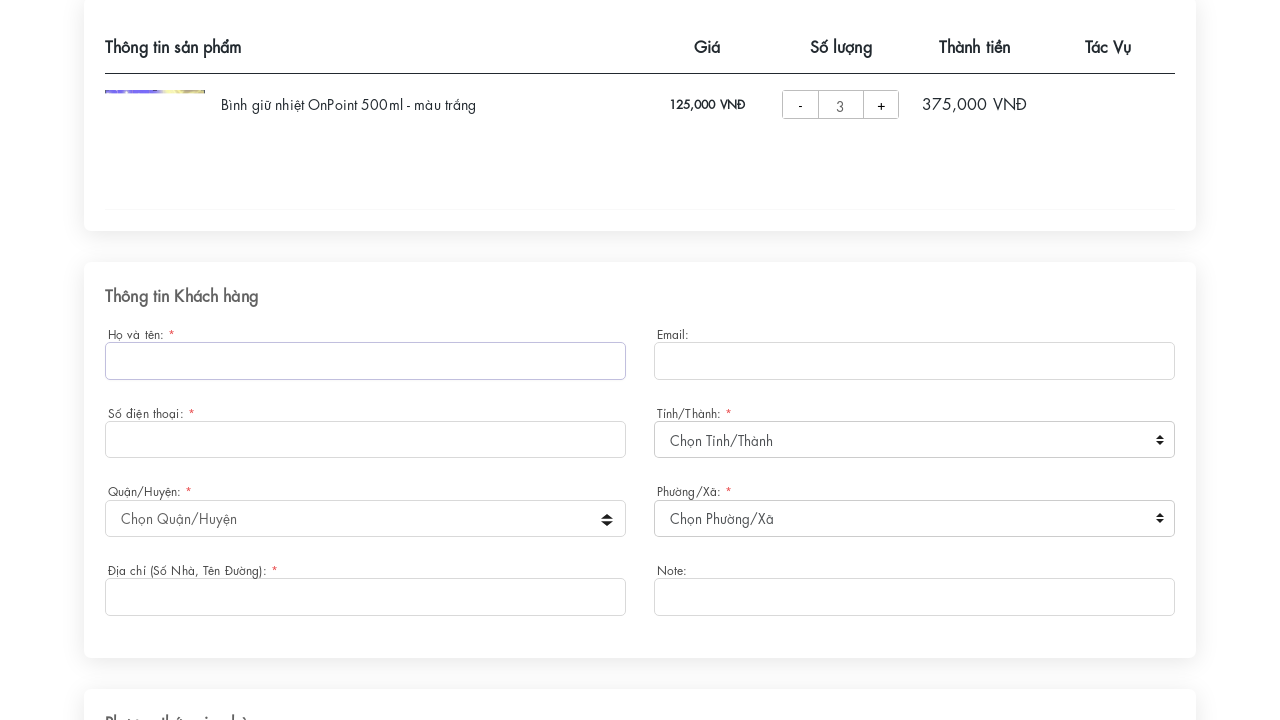

Filled in customer name 'Nguyen Van Minh' on input[name="full_name"]
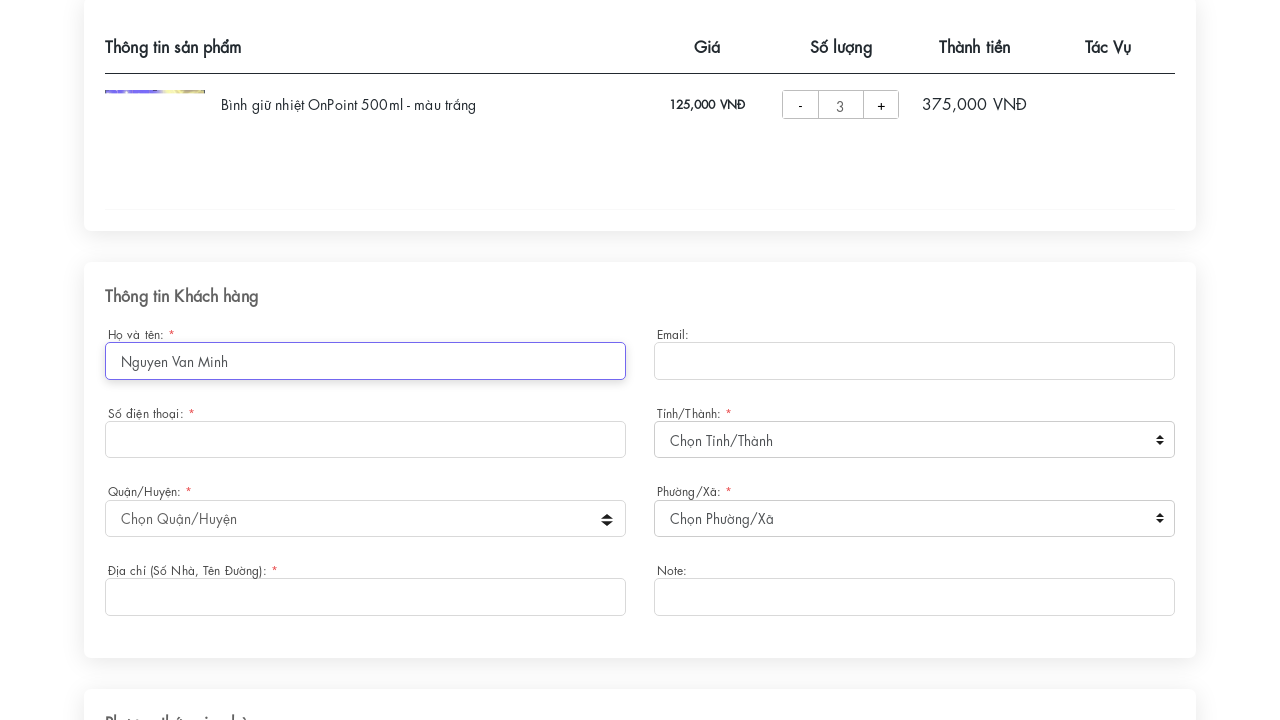

Clicked on email input field at (914, 361) on input[name="email"]
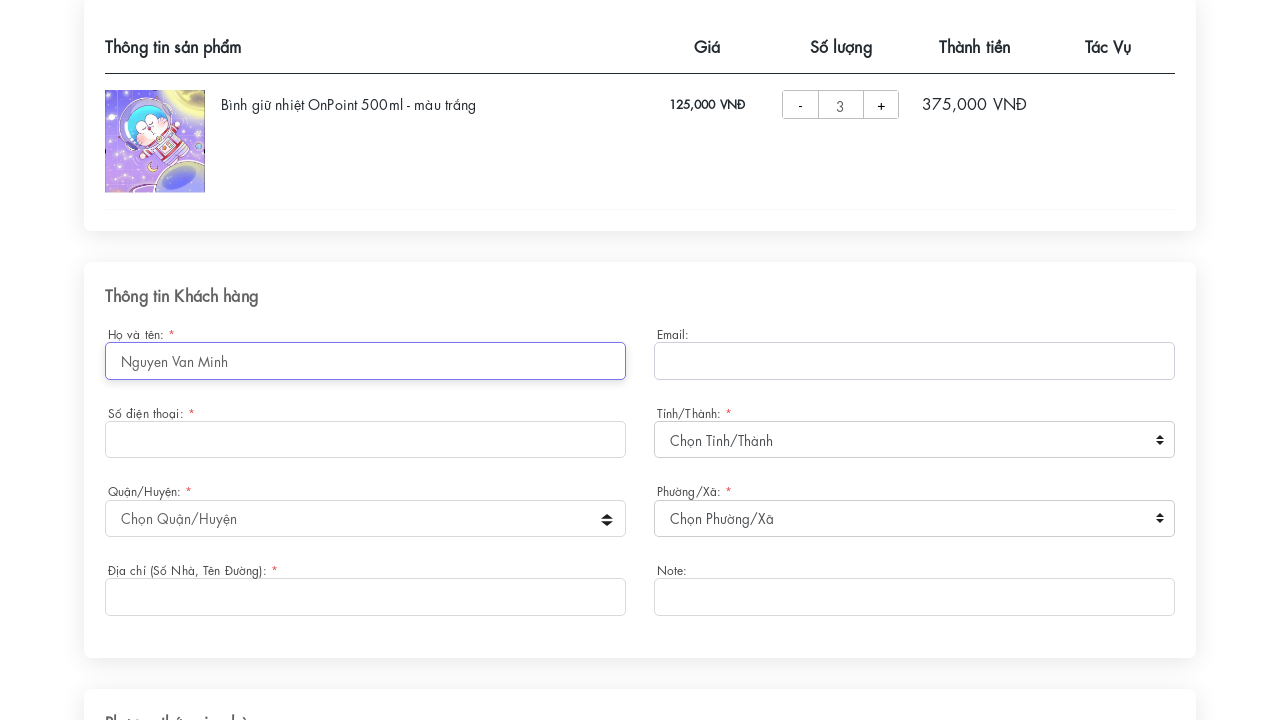

Filled in customer email 'nguyenvanminh87@gmail.com' on input[name="email"]
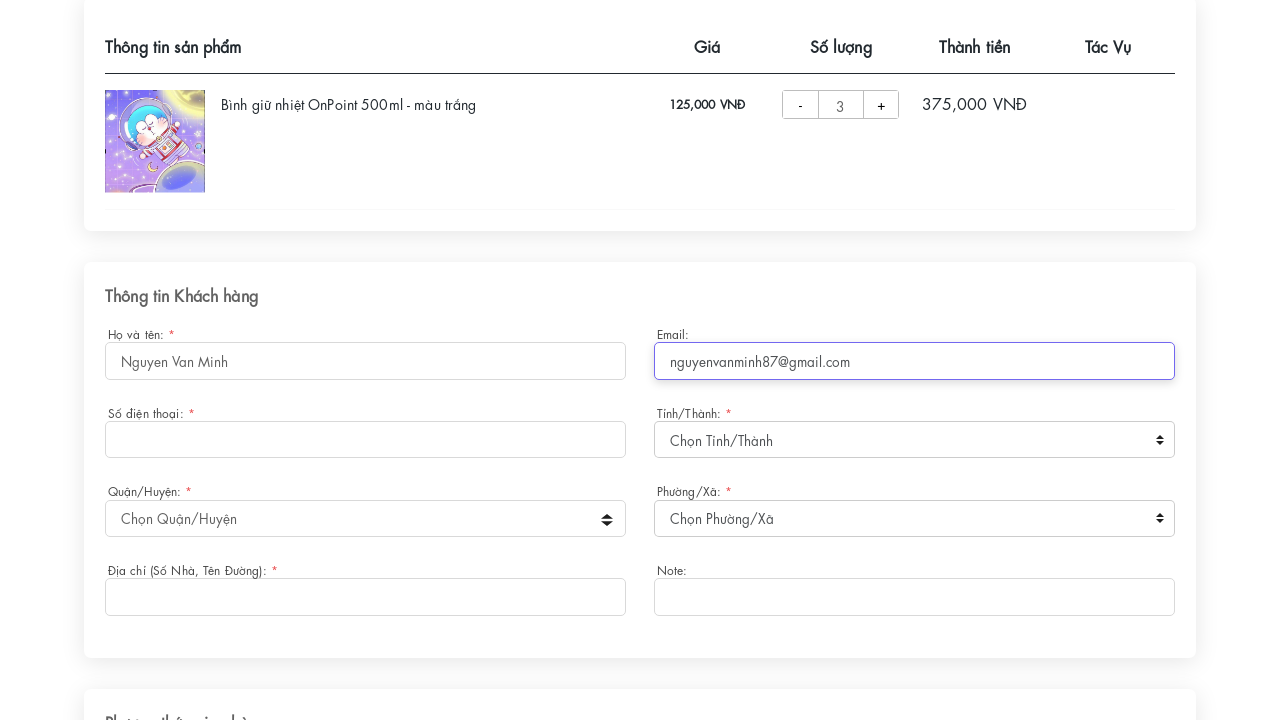

Clicked on phone input field at (366, 440) on input[name="phone"]
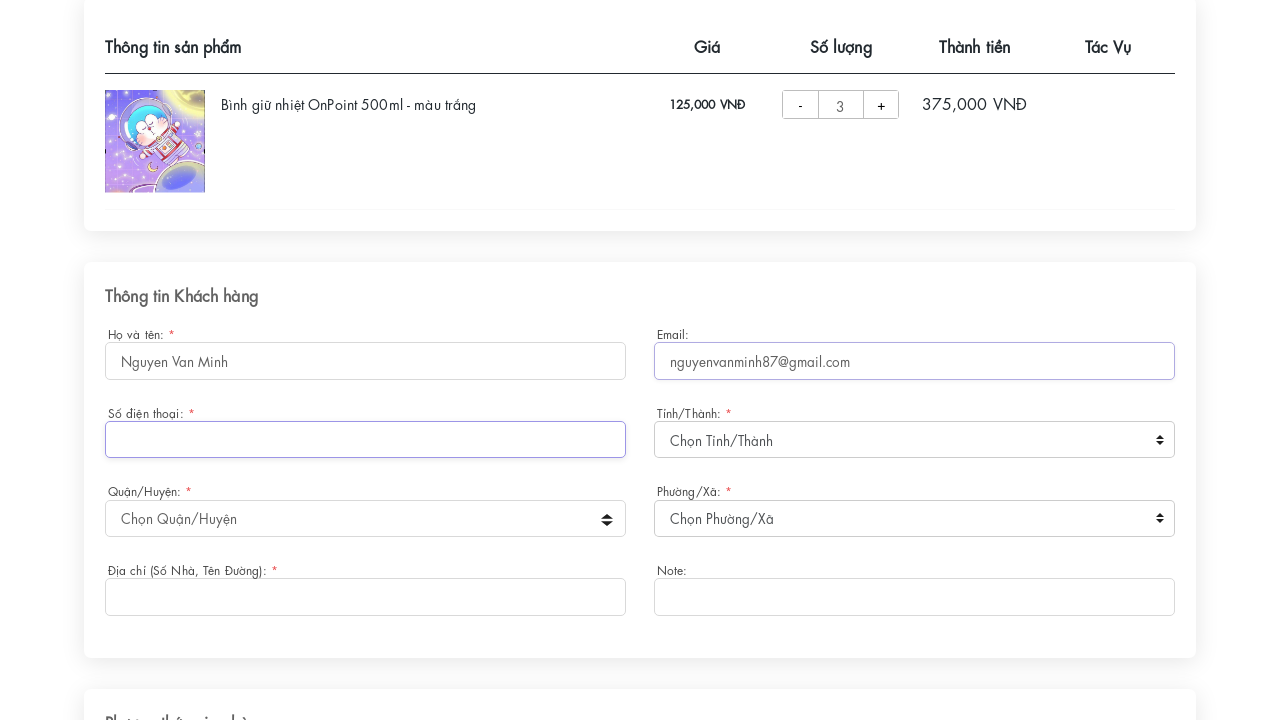

Filled in customer phone number '0326720266' on input[name="phone"]
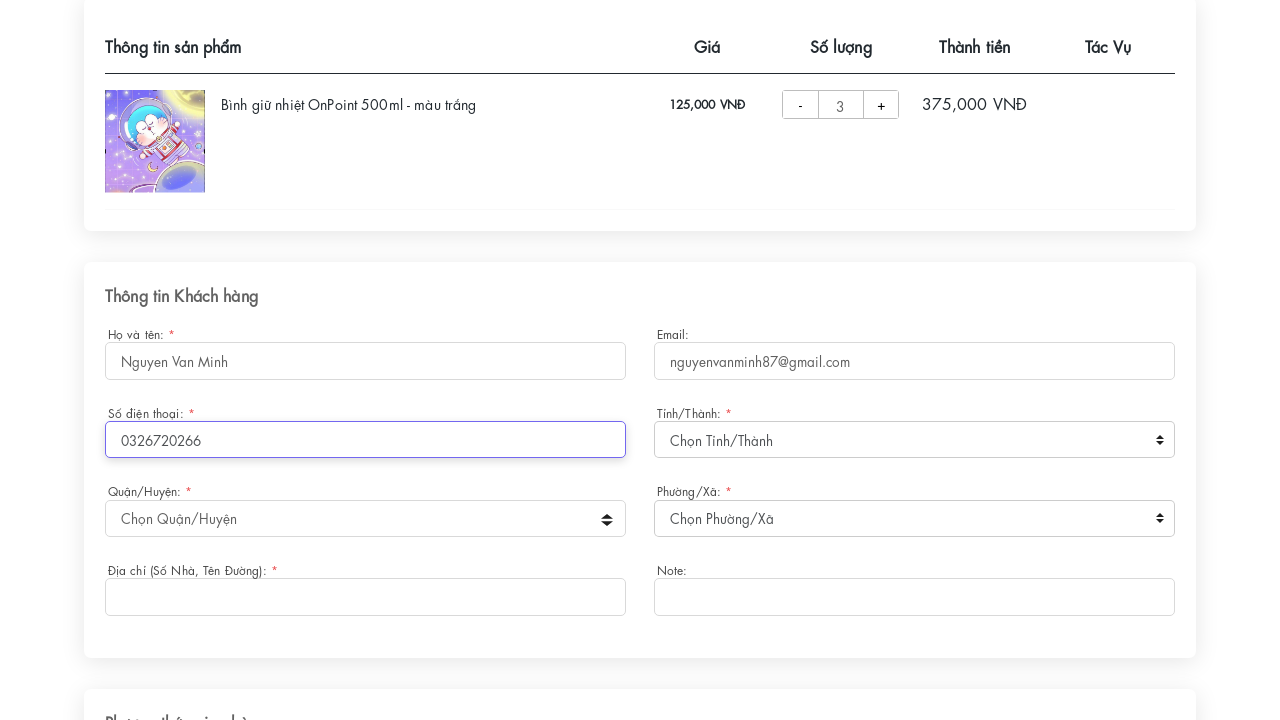

Selected province option '2' on select[name="order\[province_id\]"]
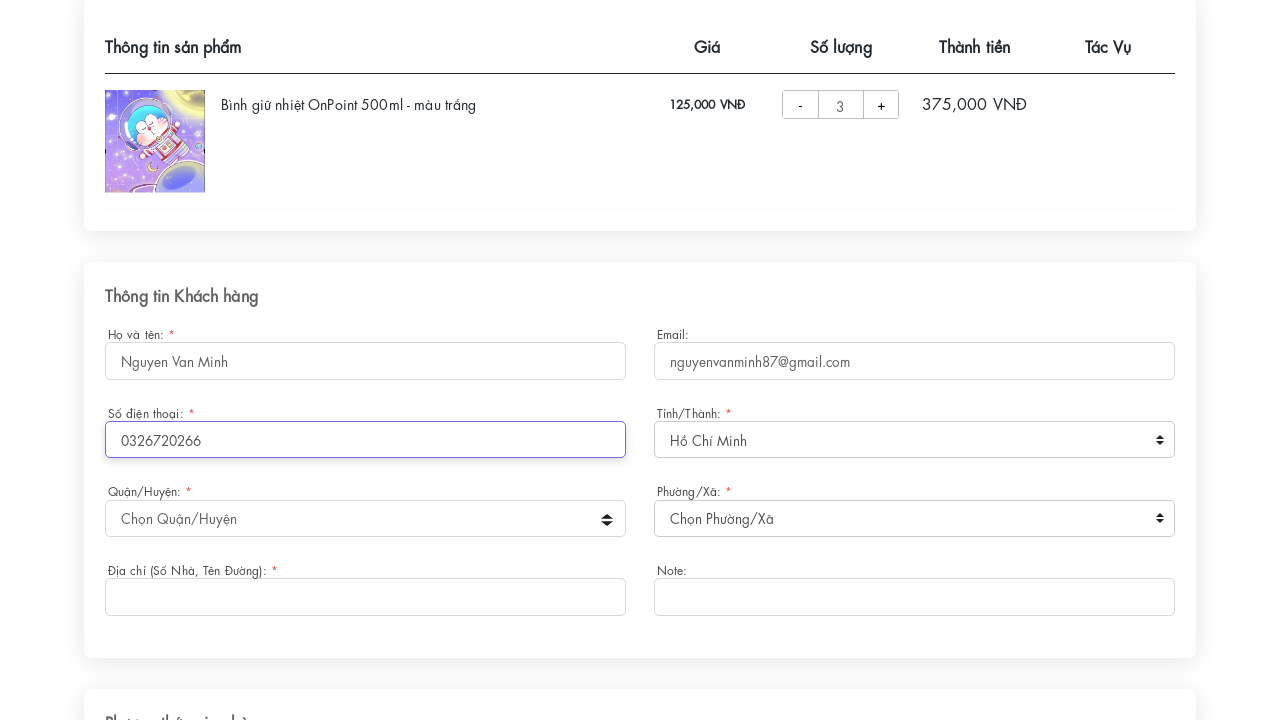

Selected district option '1' on #js-district
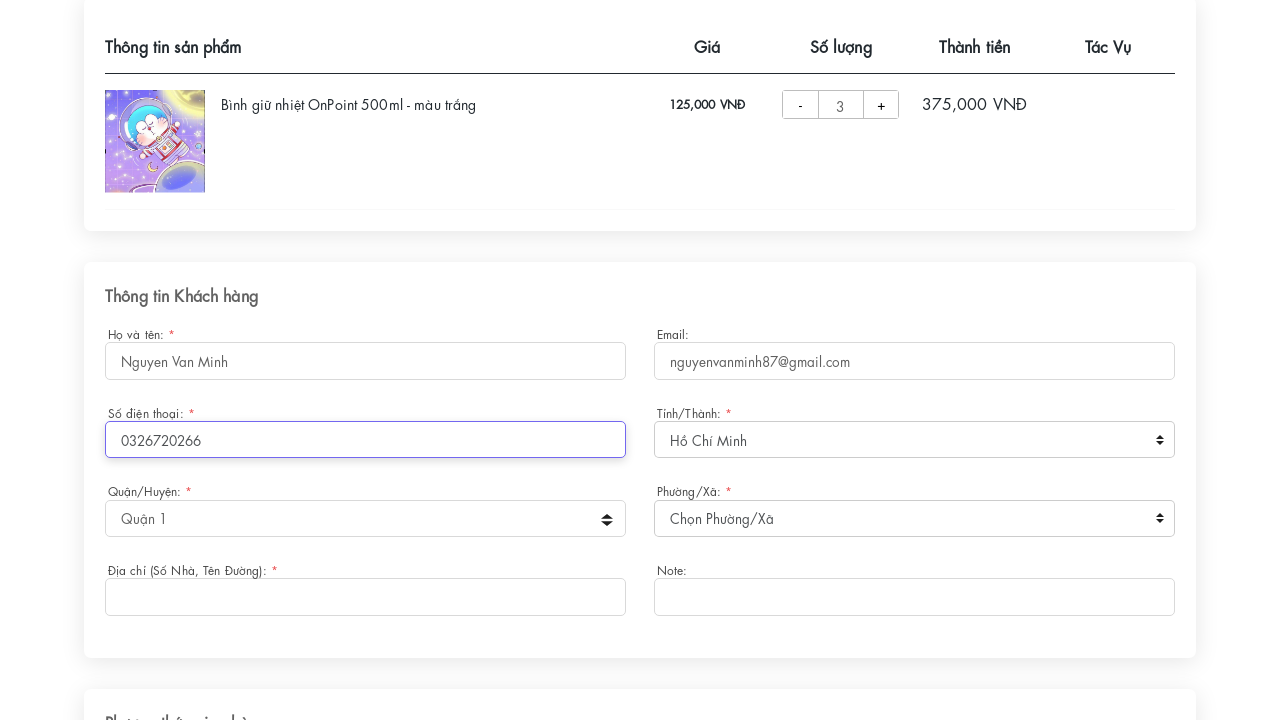

Selected ward option '2' on select[name="order\[ward_id\]"]
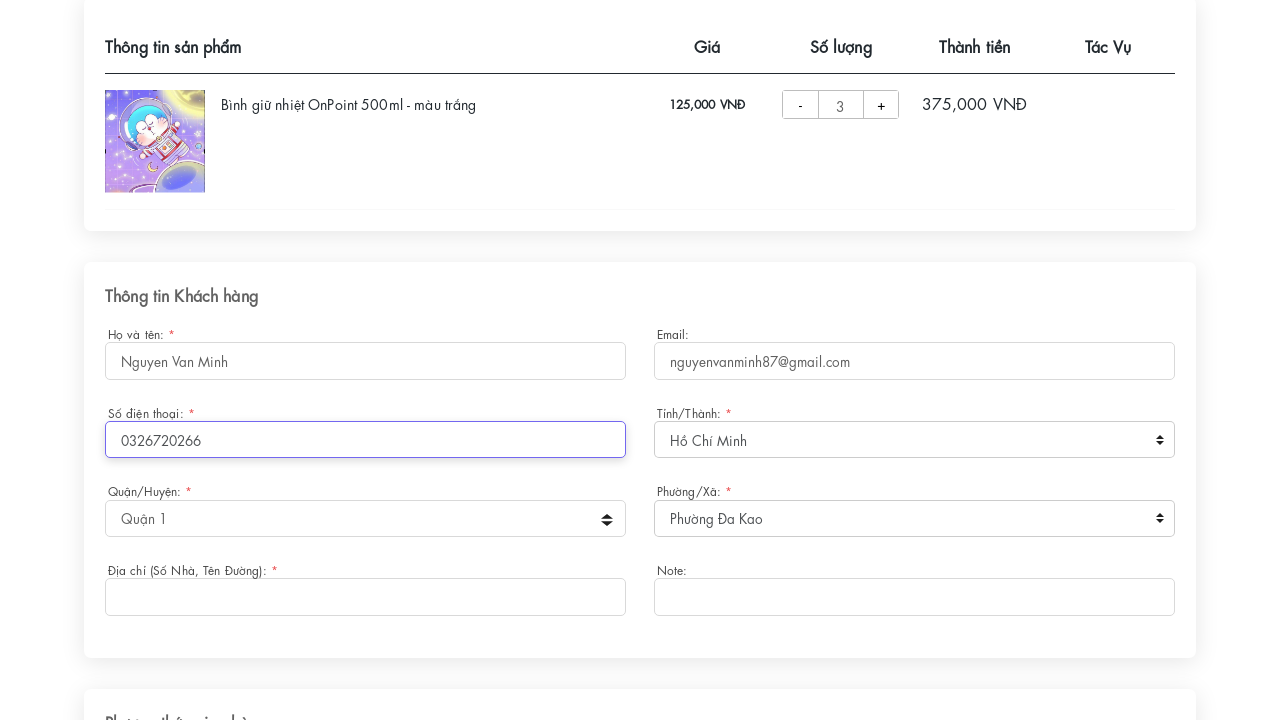

Clicked on address input field at (366, 597) on input[name="address"]
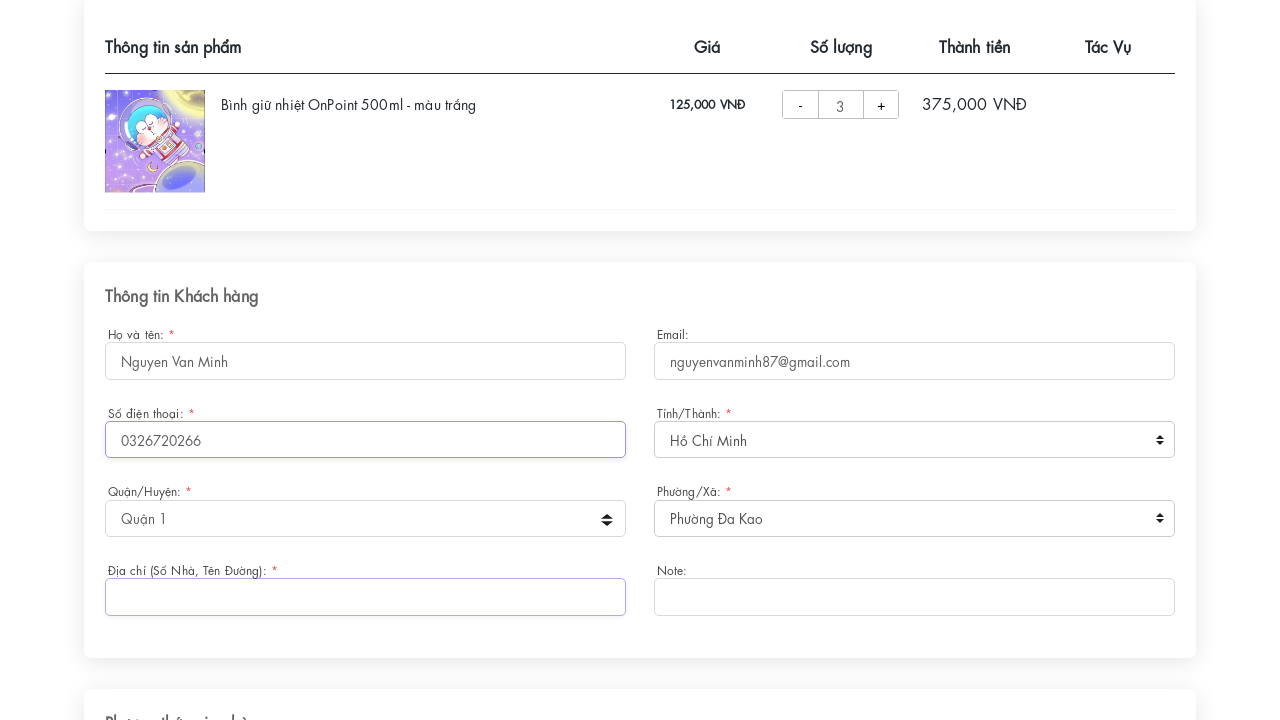

Filled in customer address '27B Nguyen Dinh Chieu' on input[name="address"]
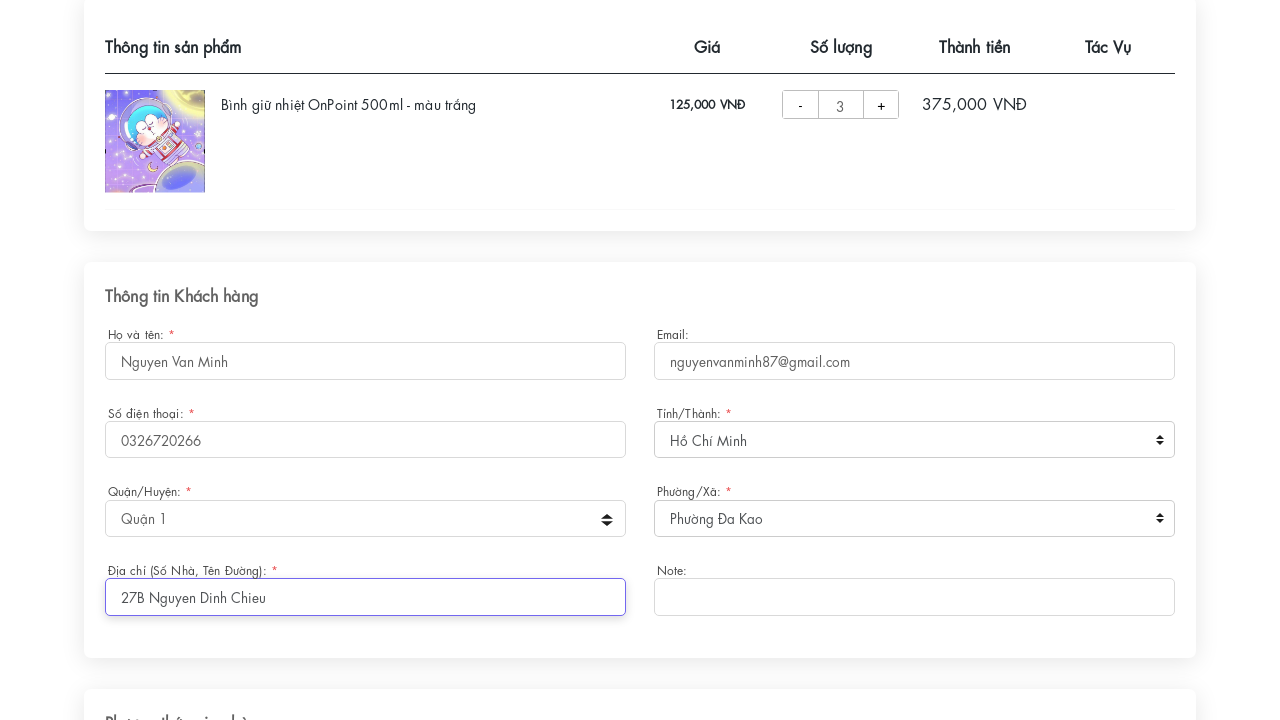

Selected shipping method 'Giao Hàng Nhanh' (Express Delivery) at (185, 361) on internal:text="Giao H\u00e0ng Nhanh"i
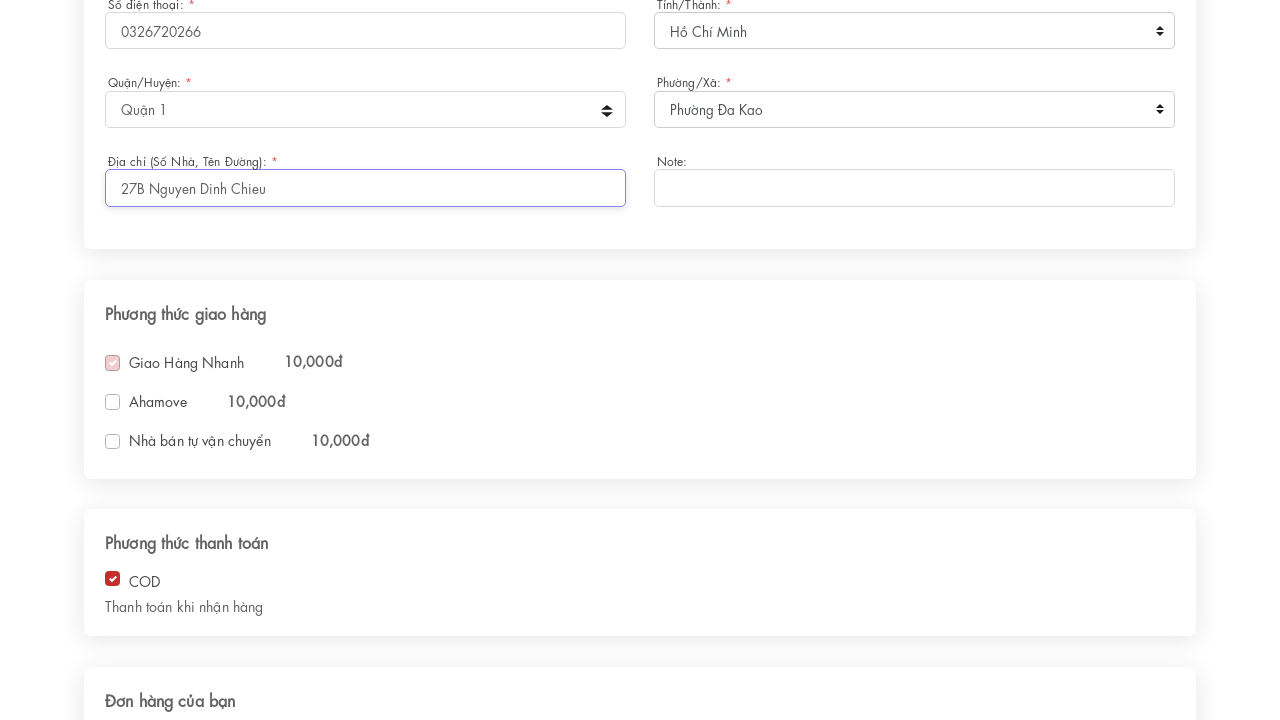

Selected payment method 'COD' (Cash on Delivery) at (143, 580) on internal:text="COD"i
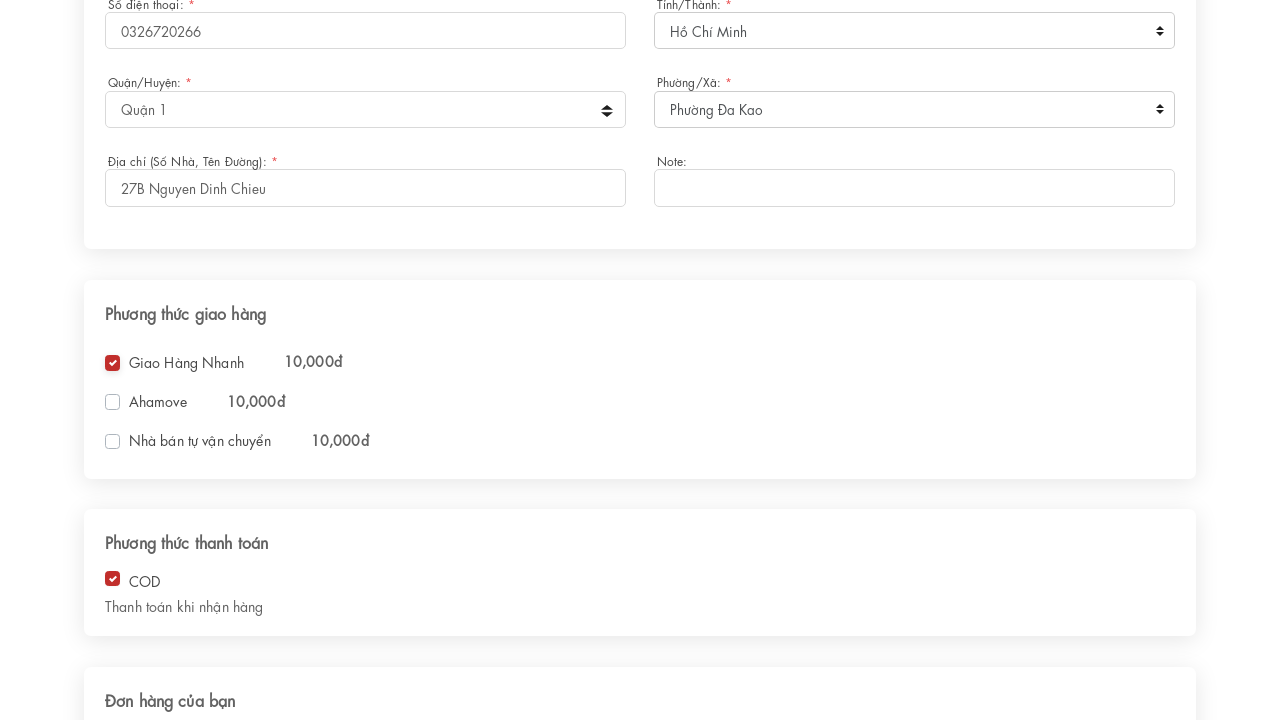

Clicked 'Đặt hàng' (Place Order) button at (640, 575) on internal:role=button[name="Đặt hàng"i]
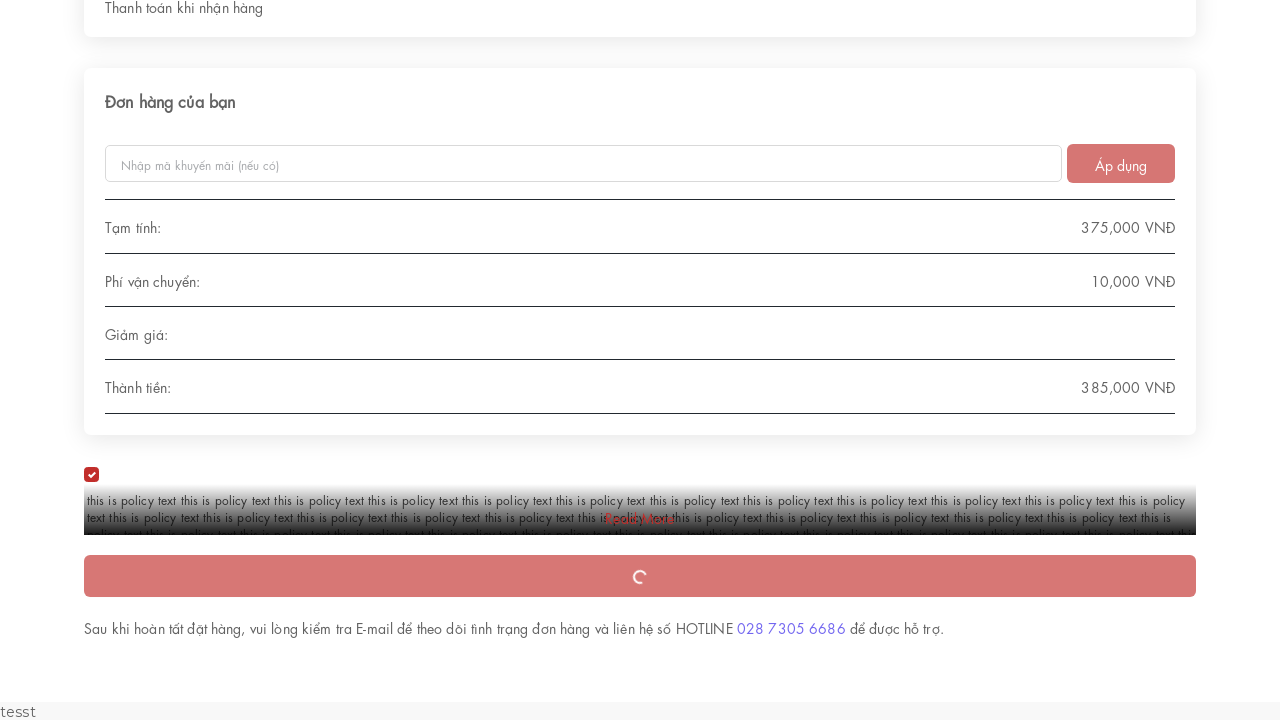

Order confirmation appeared with order number starting with 'LDPNES-'
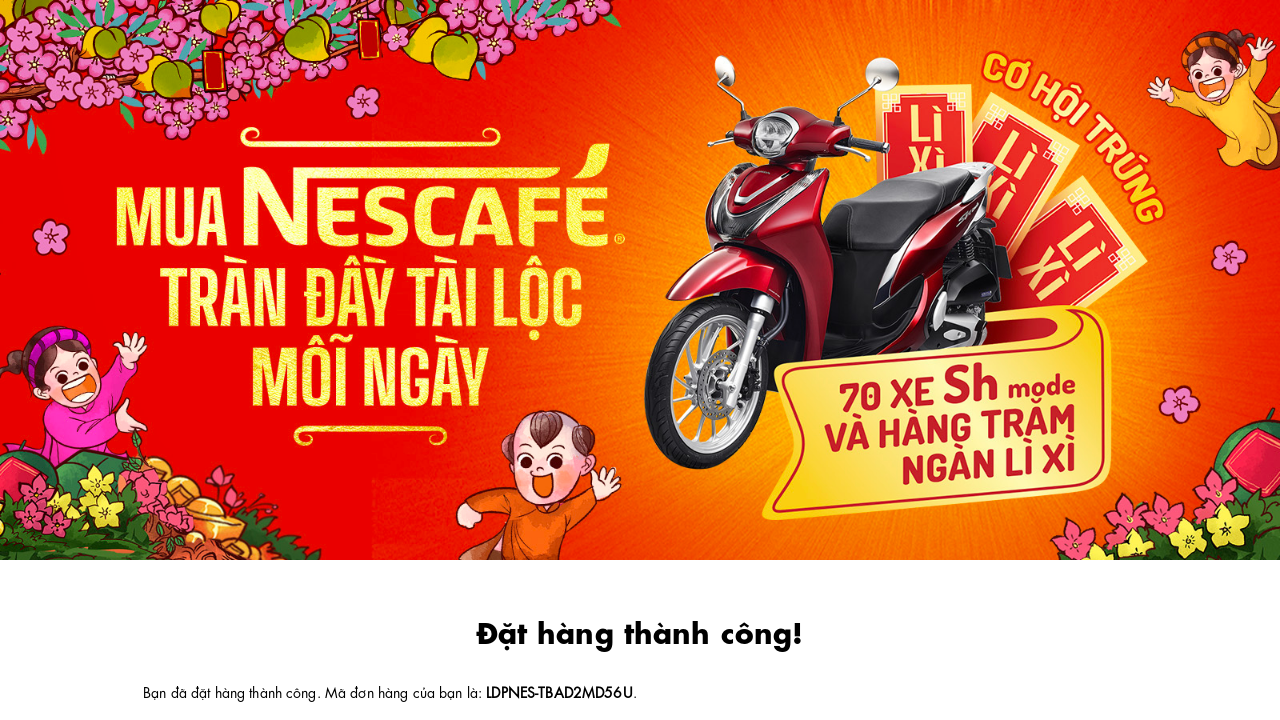

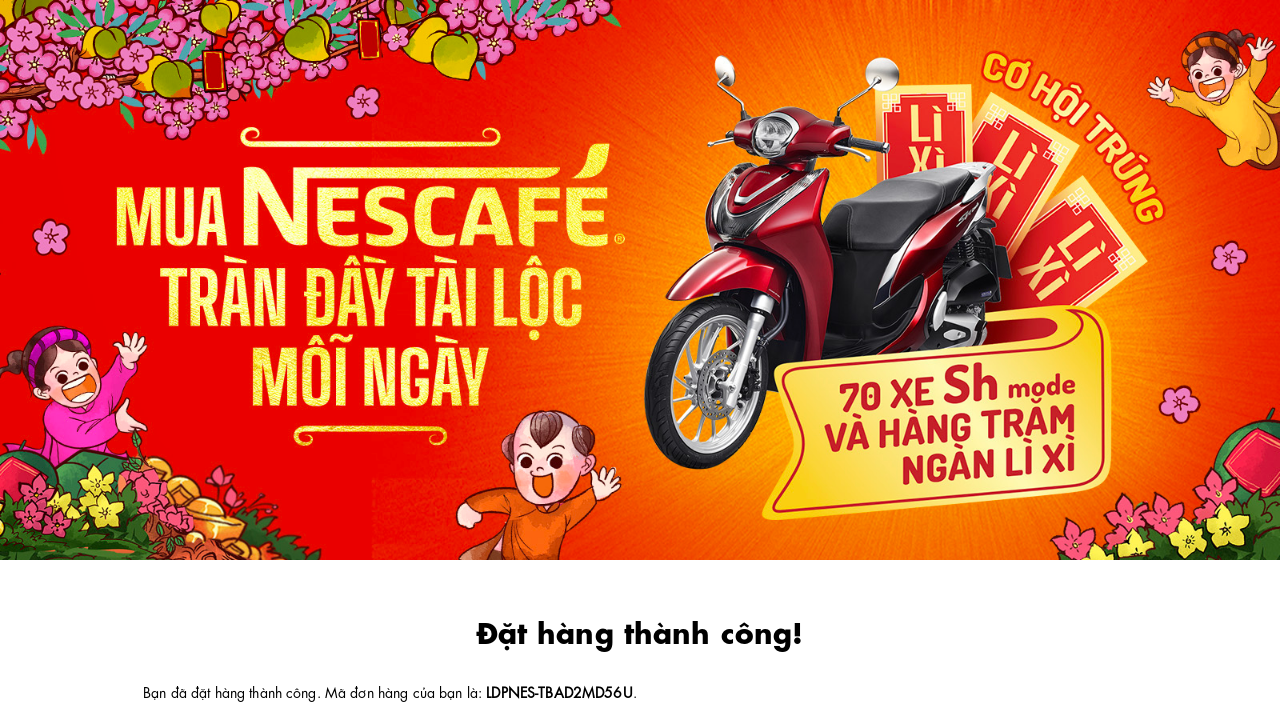